Tests navigation on the-internet.herokuapp.com by clicking on the drag and drop link (10th list item) and verifying the URL changes to the drag_and_drop page

Starting URL: https://the-internet.herokuapp.com/

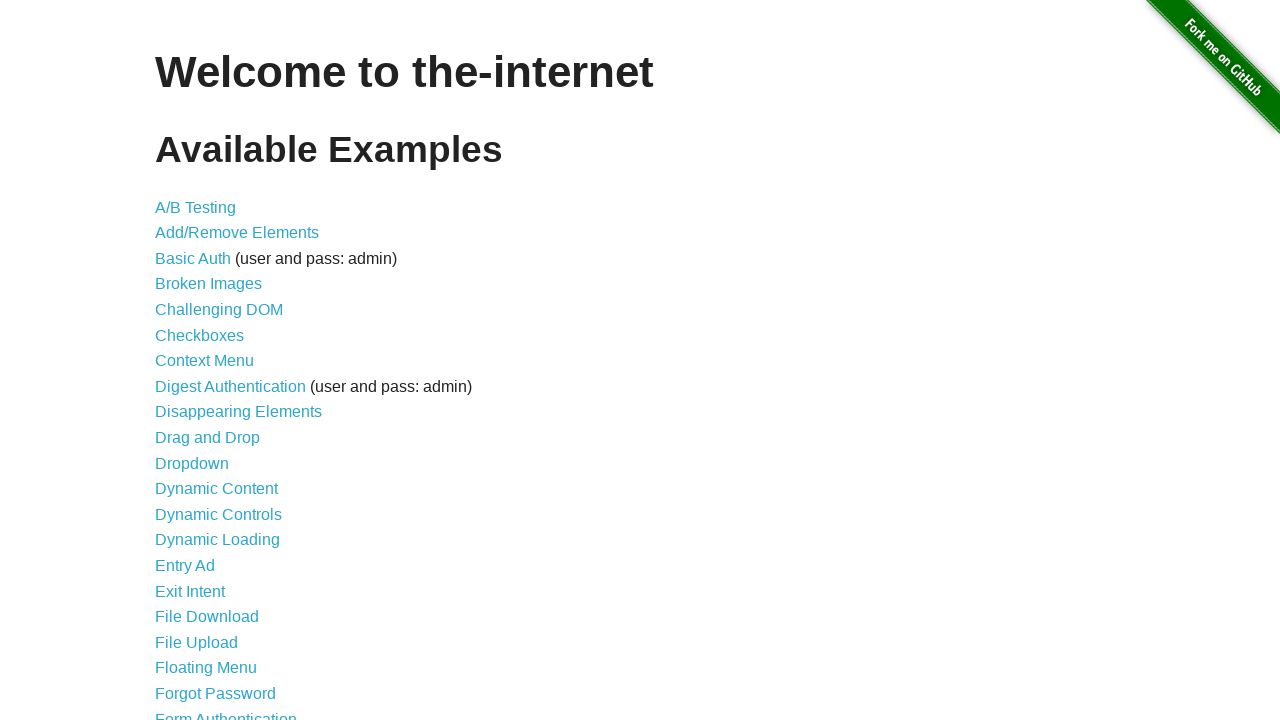

Waited for list items to load on the-internet.herokuapp.com homepage
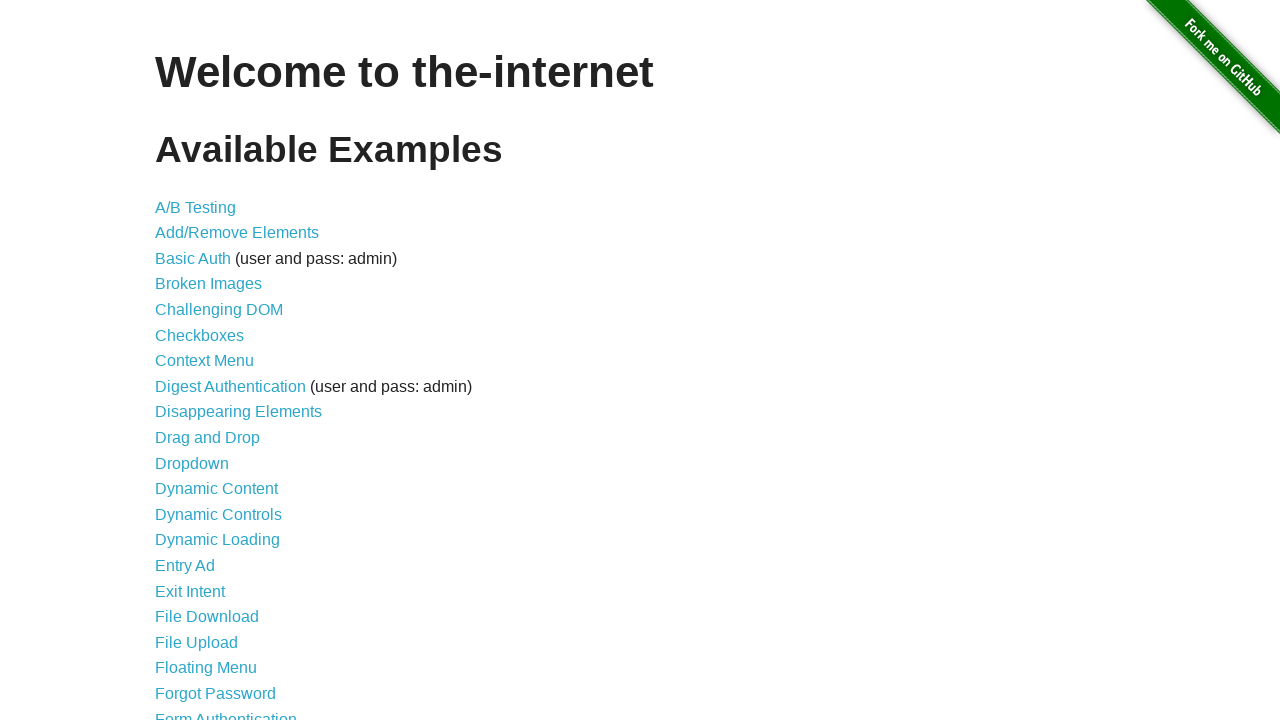

Clicked on the 10th list item (Drag and Drop link) at (208, 438) on xpath=//*[@id='content']/ul/li[10]/a
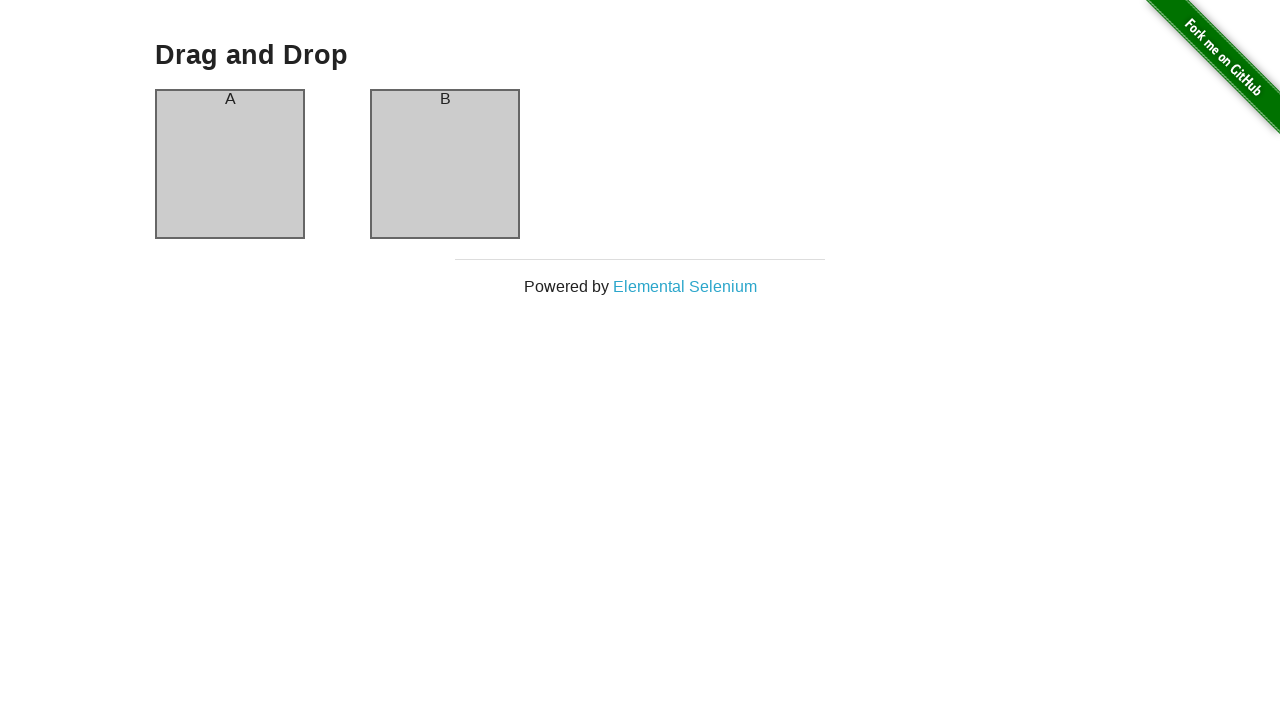

Verified navigation to drag_and_drop page - URL changed successfully
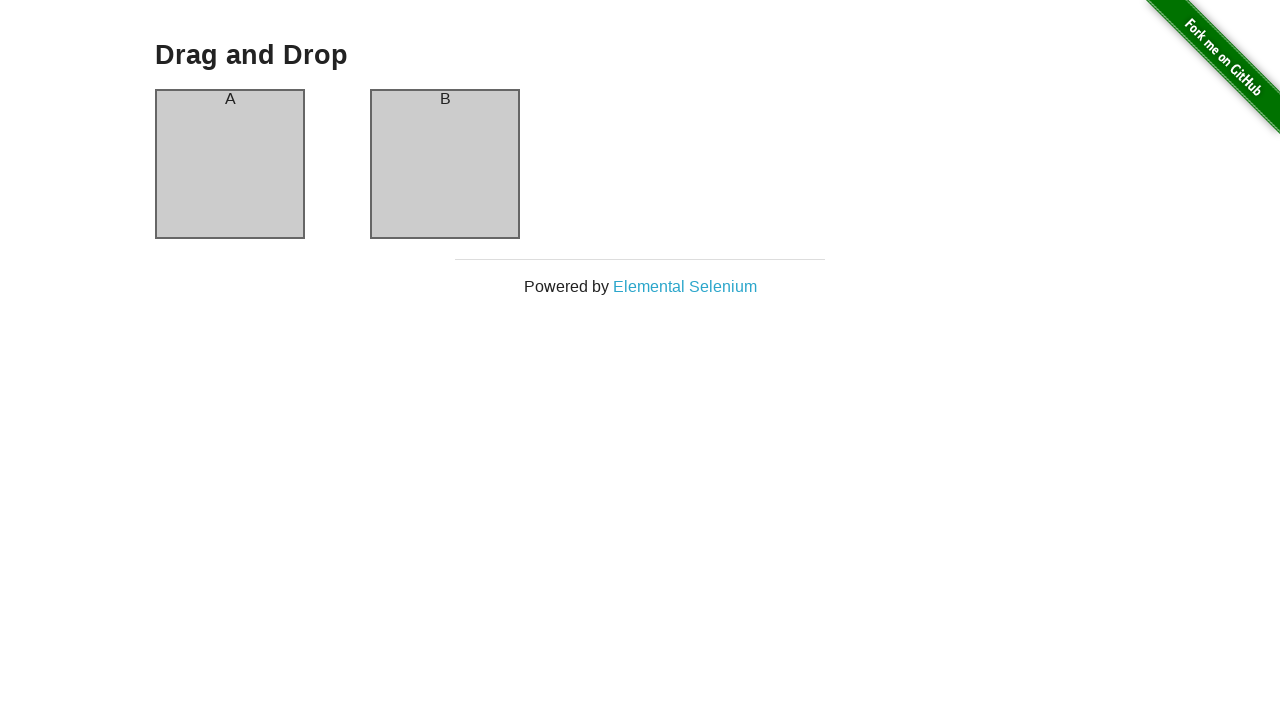

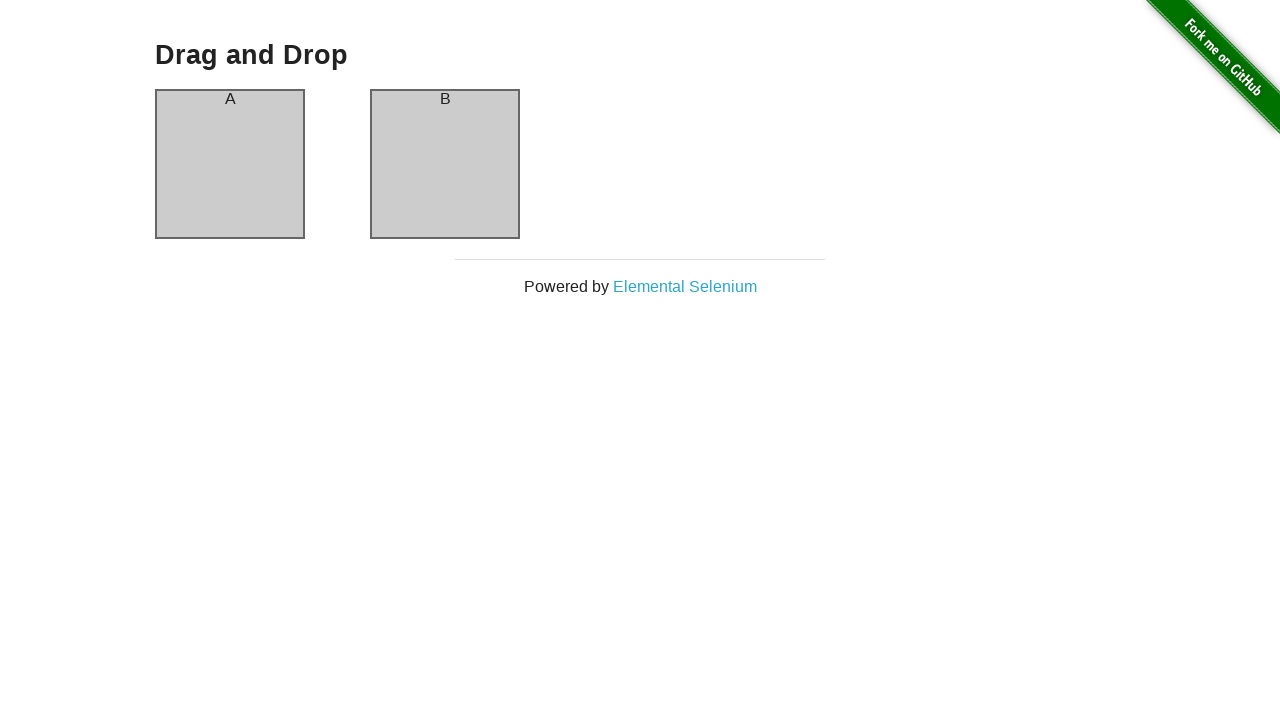